Tests JavaScript confirm alert functionality by clicking a button to trigger an alert, reading the alert text, and accepting the alert by clicking OK.

Starting URL: https://v1.training-support.net/selenium/javascript-alerts

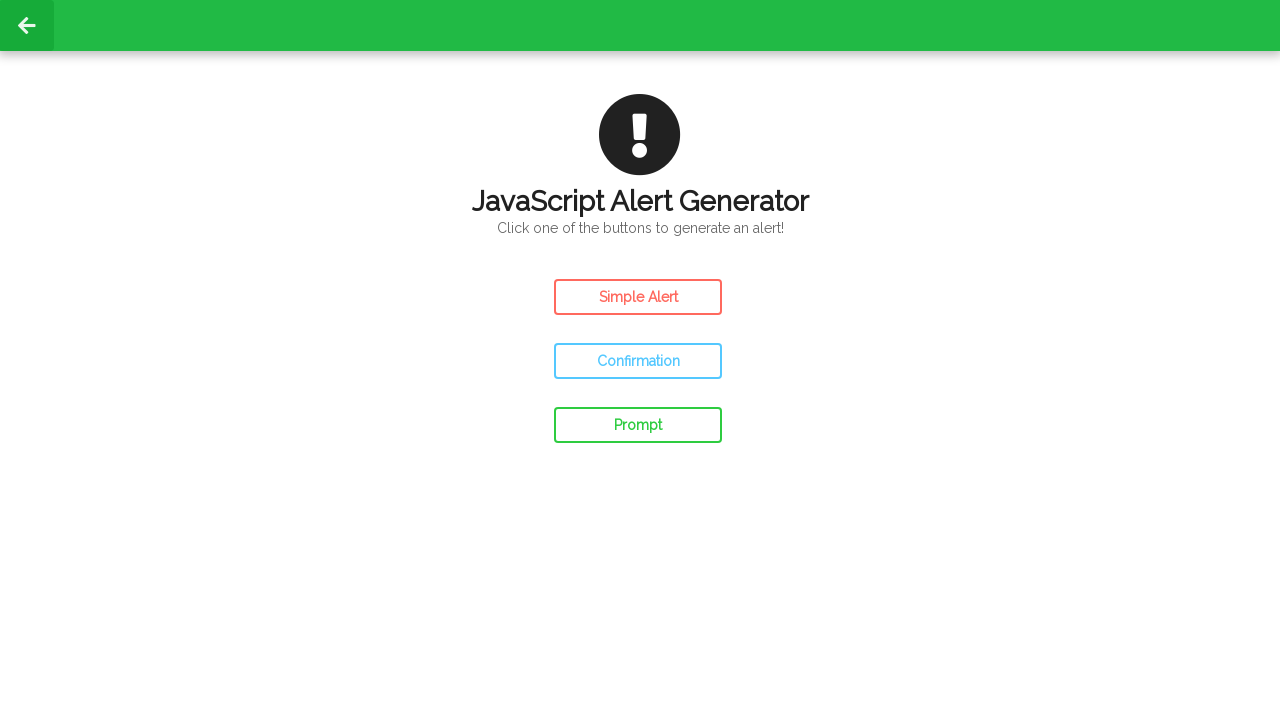

Navigated to JavaScript alerts test page
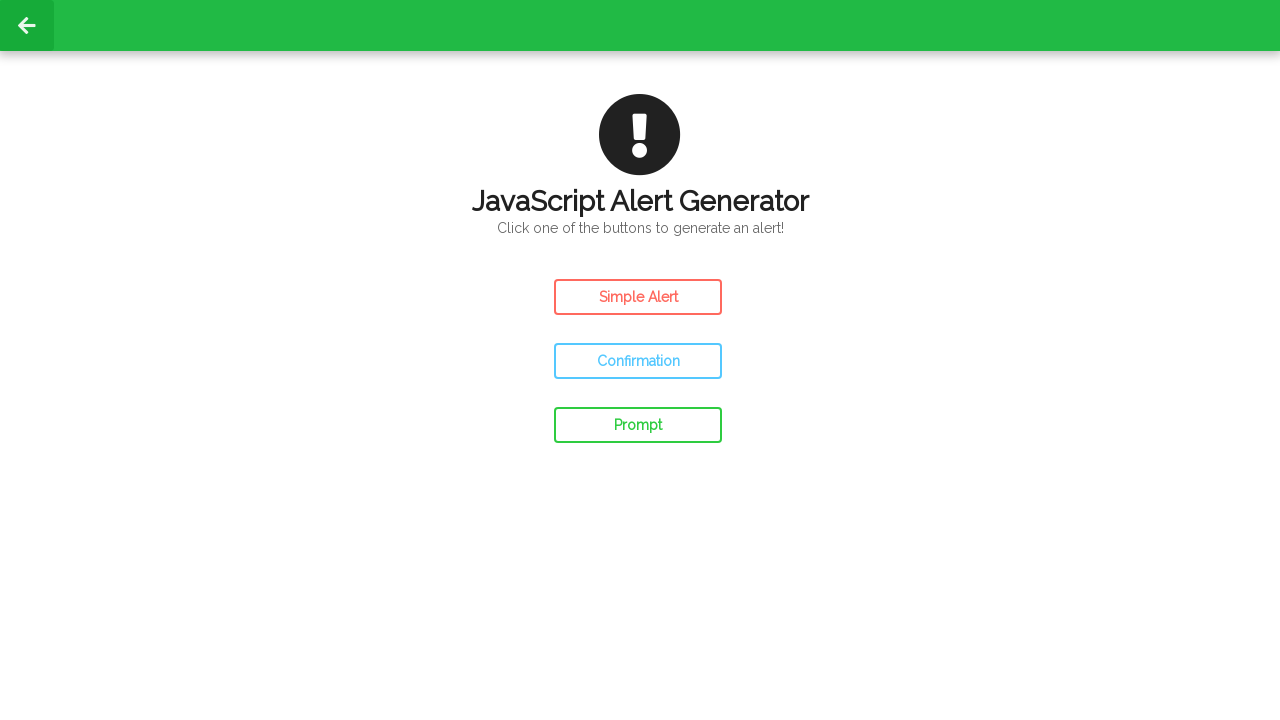

Clicked confirm button to trigger alert at (638, 361) on #confirm
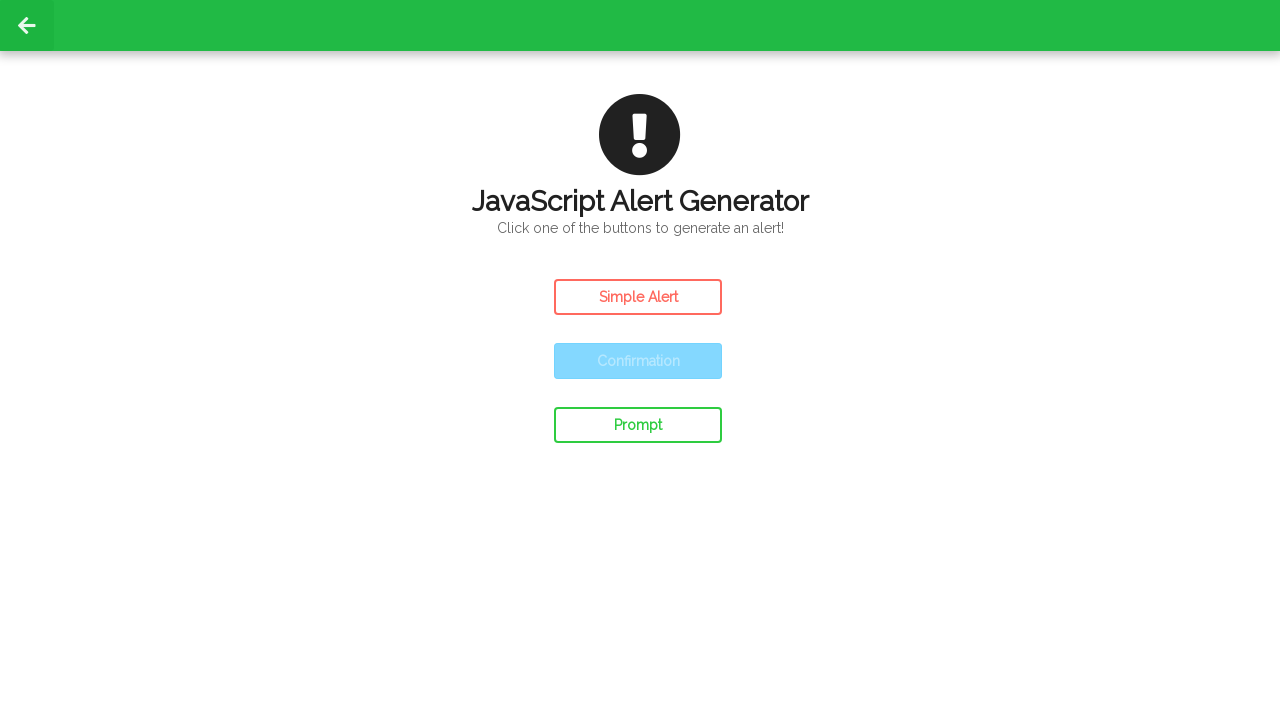

Set up dialog handler to accept confirm alert
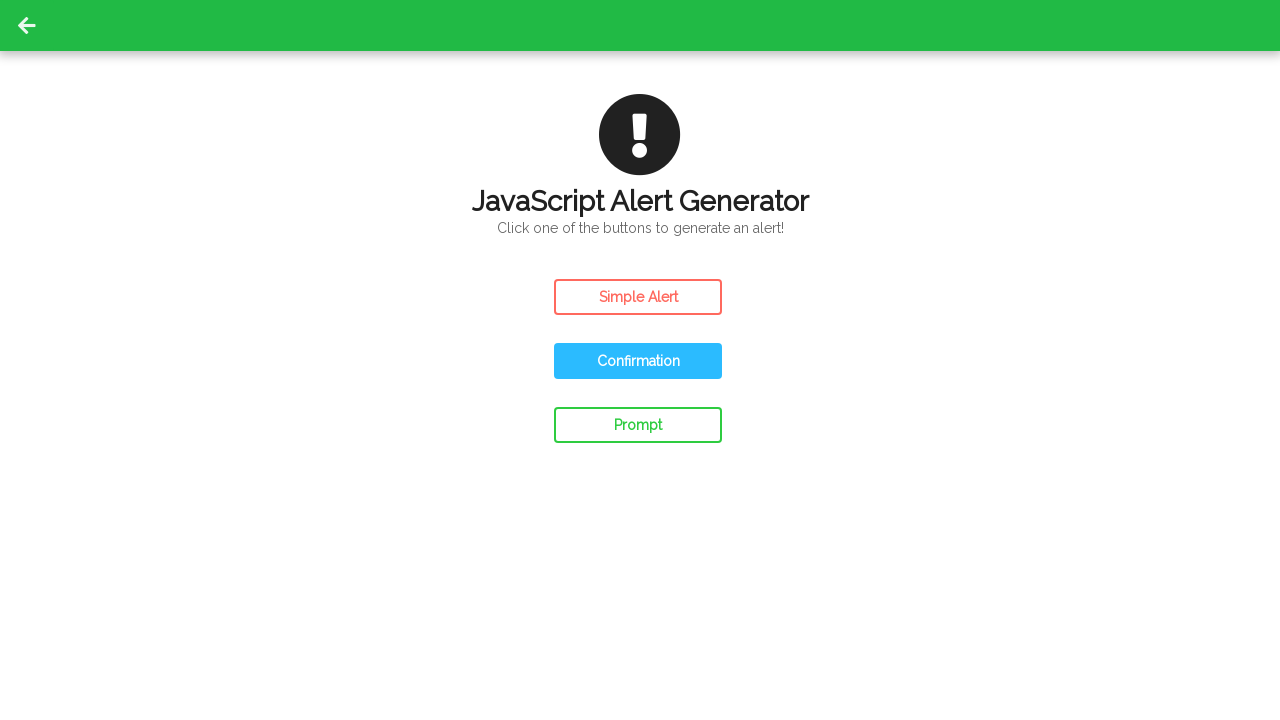

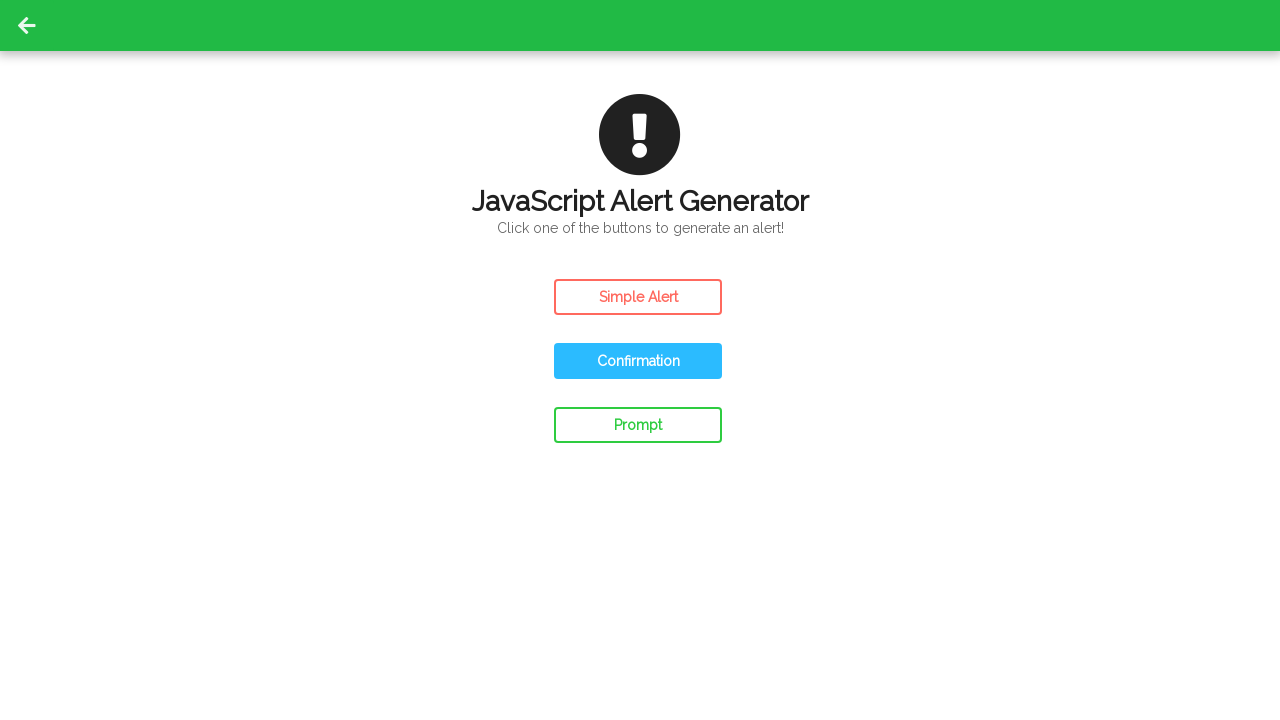